Navigates to a demo banking website and verifies that the "Online Banking" text element is present on the page, testing various assertion conditions on the page content.

Starting URL: http://zero.webappsecurity.com/

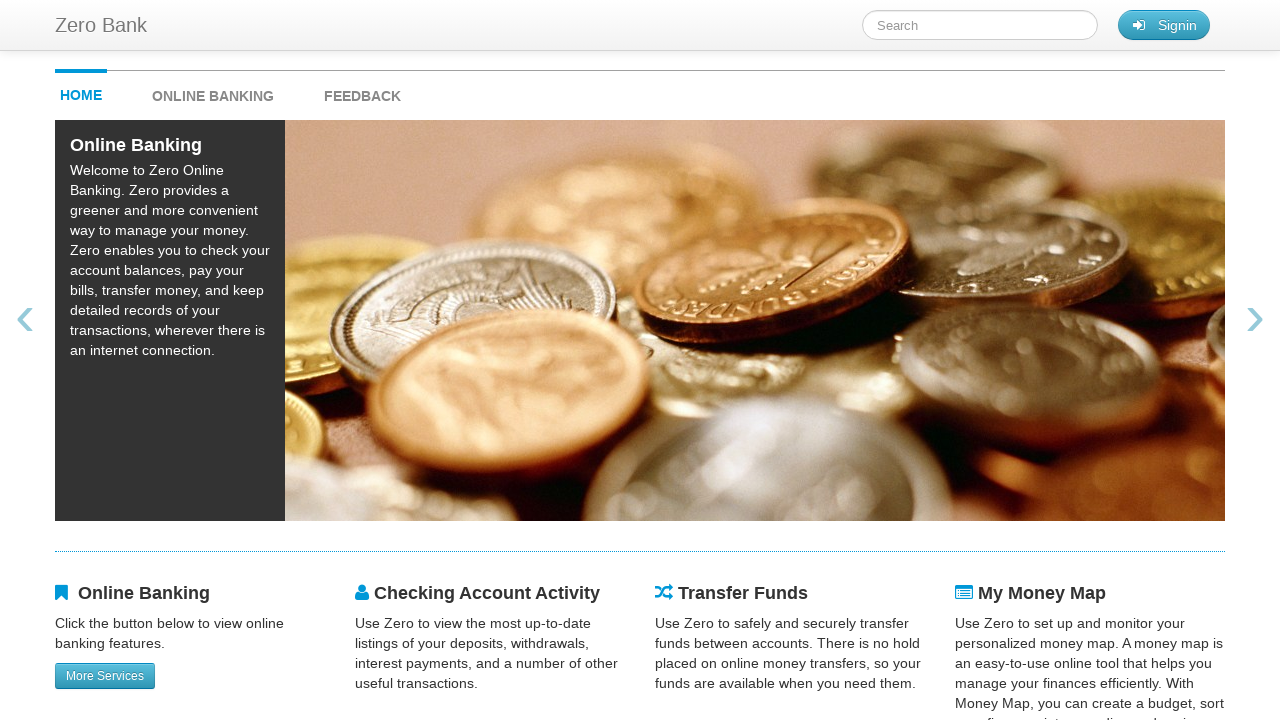

Set viewport size to 1920x1080
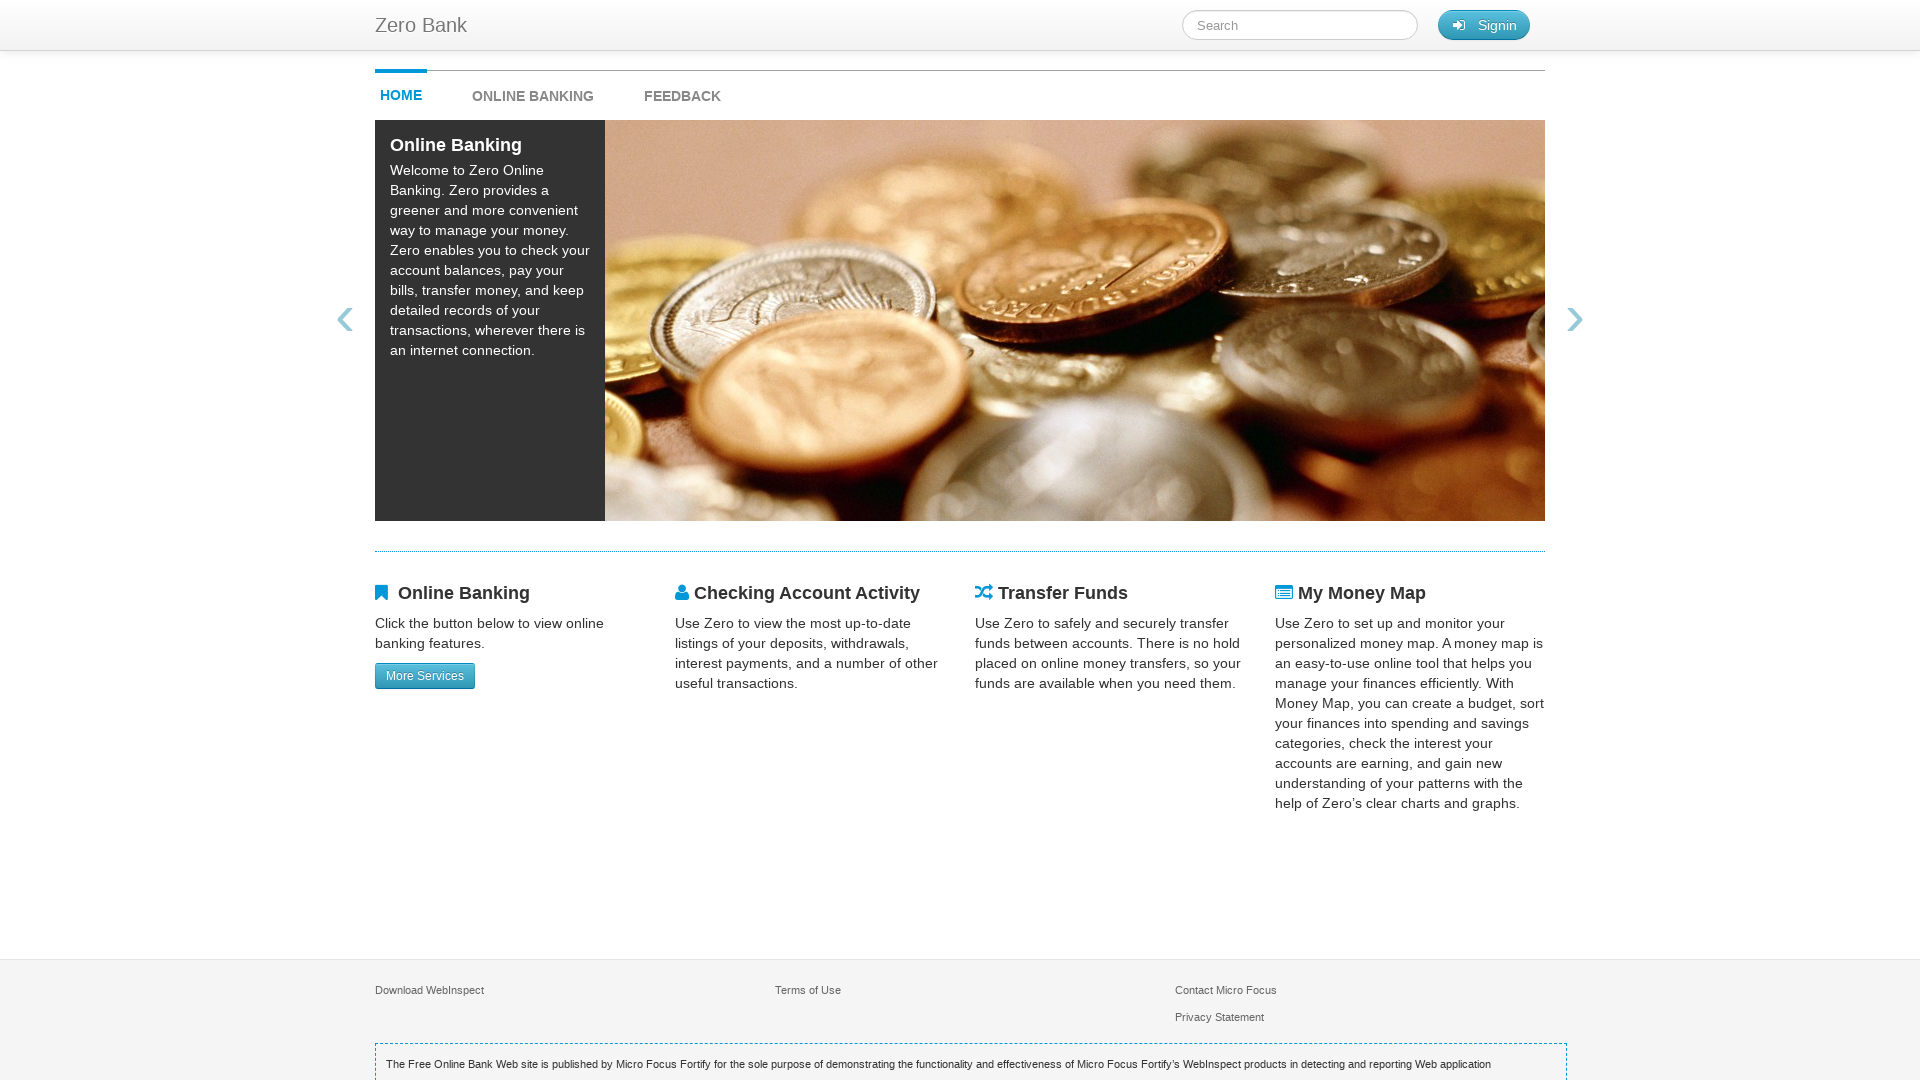

Online Banking element became visible
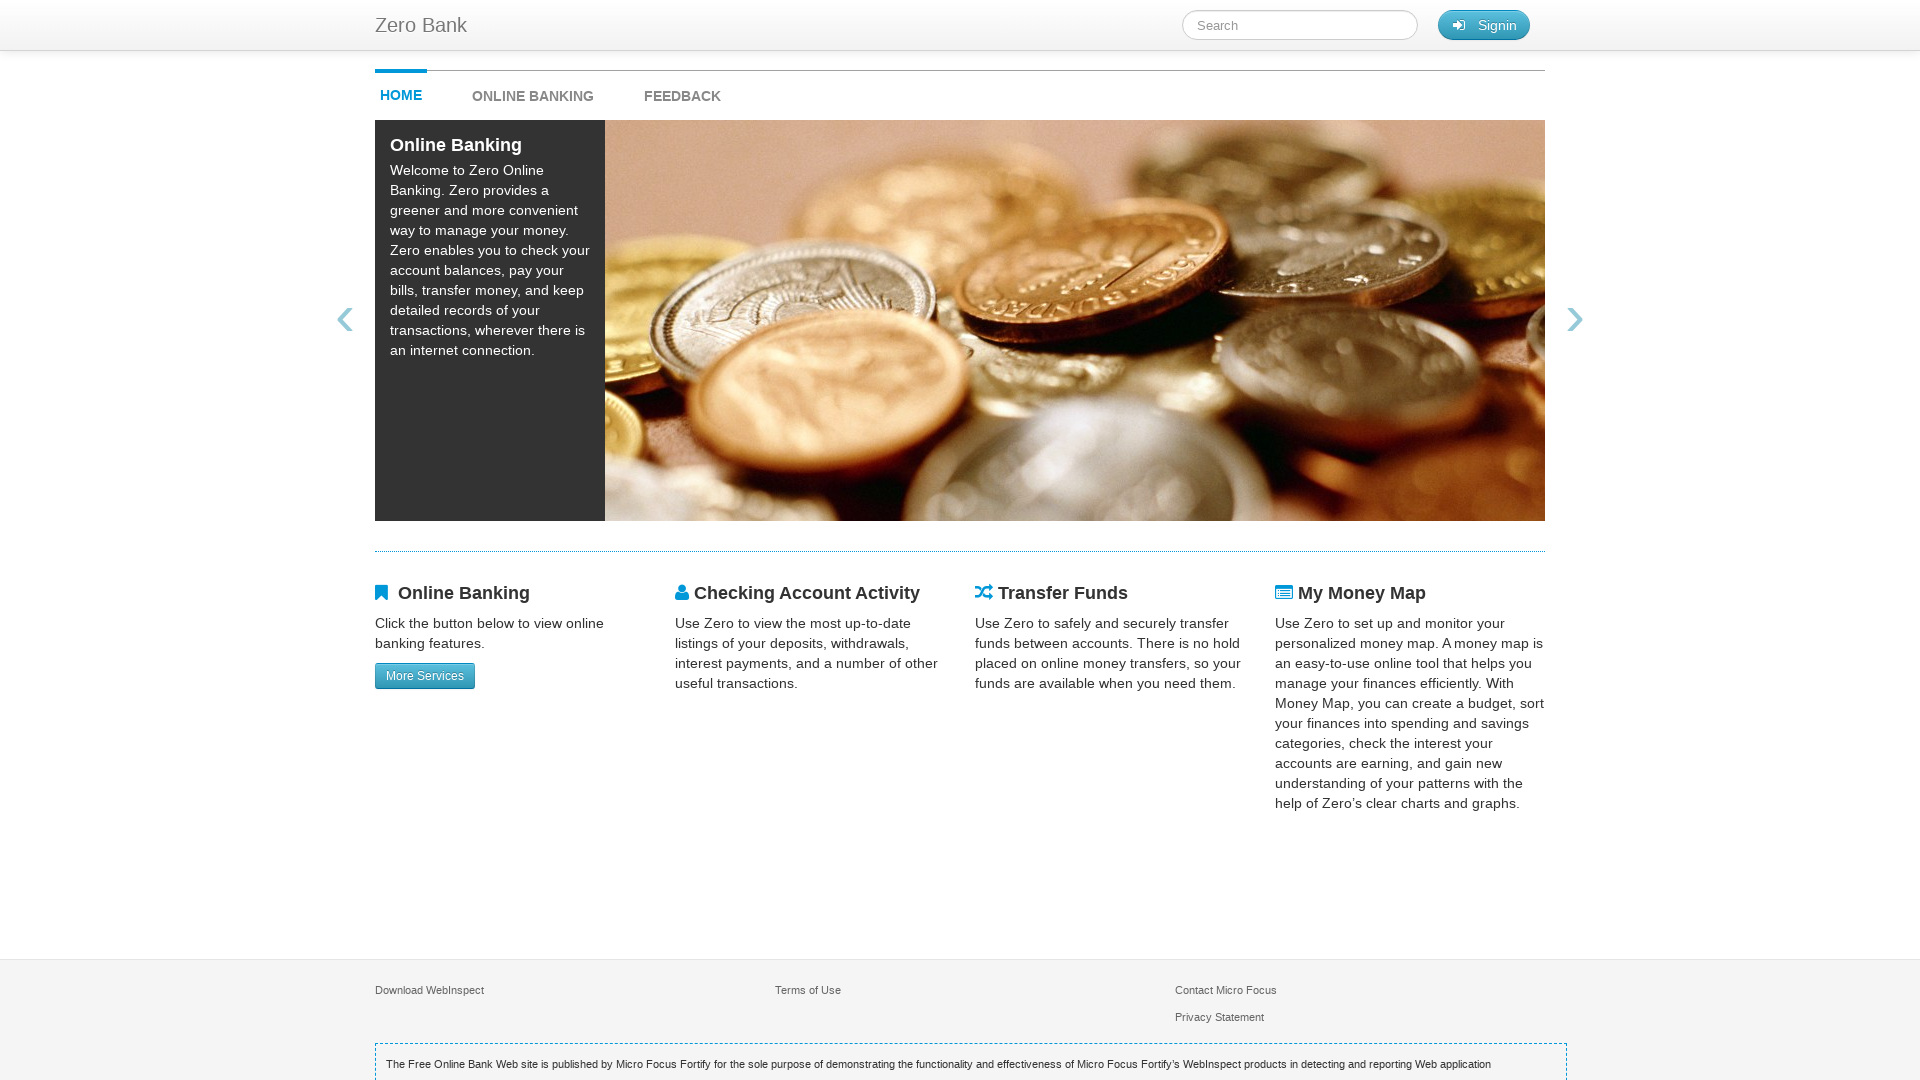

Retrieved Online Banking element text: 'Online Banking'
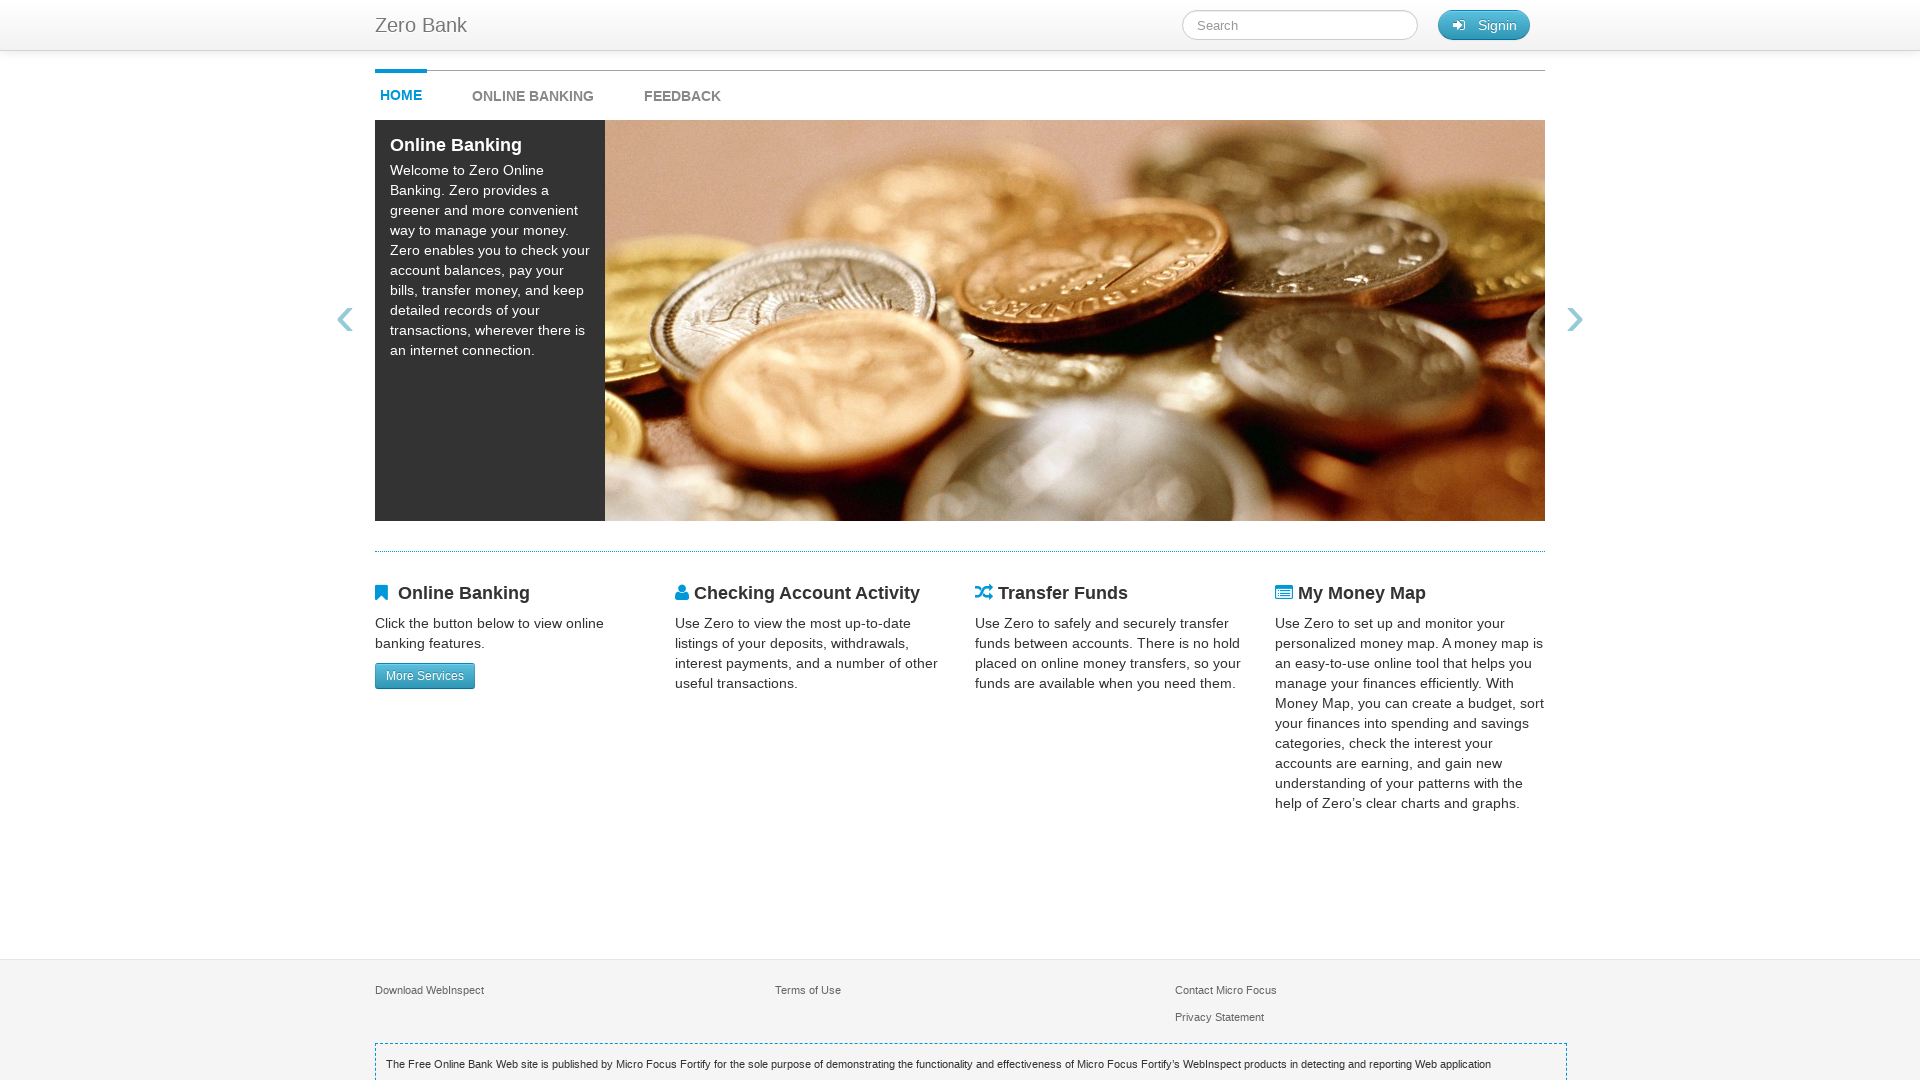

Retrieved page title: 'Zero - Personal Banking - Loans - Credit Cards'
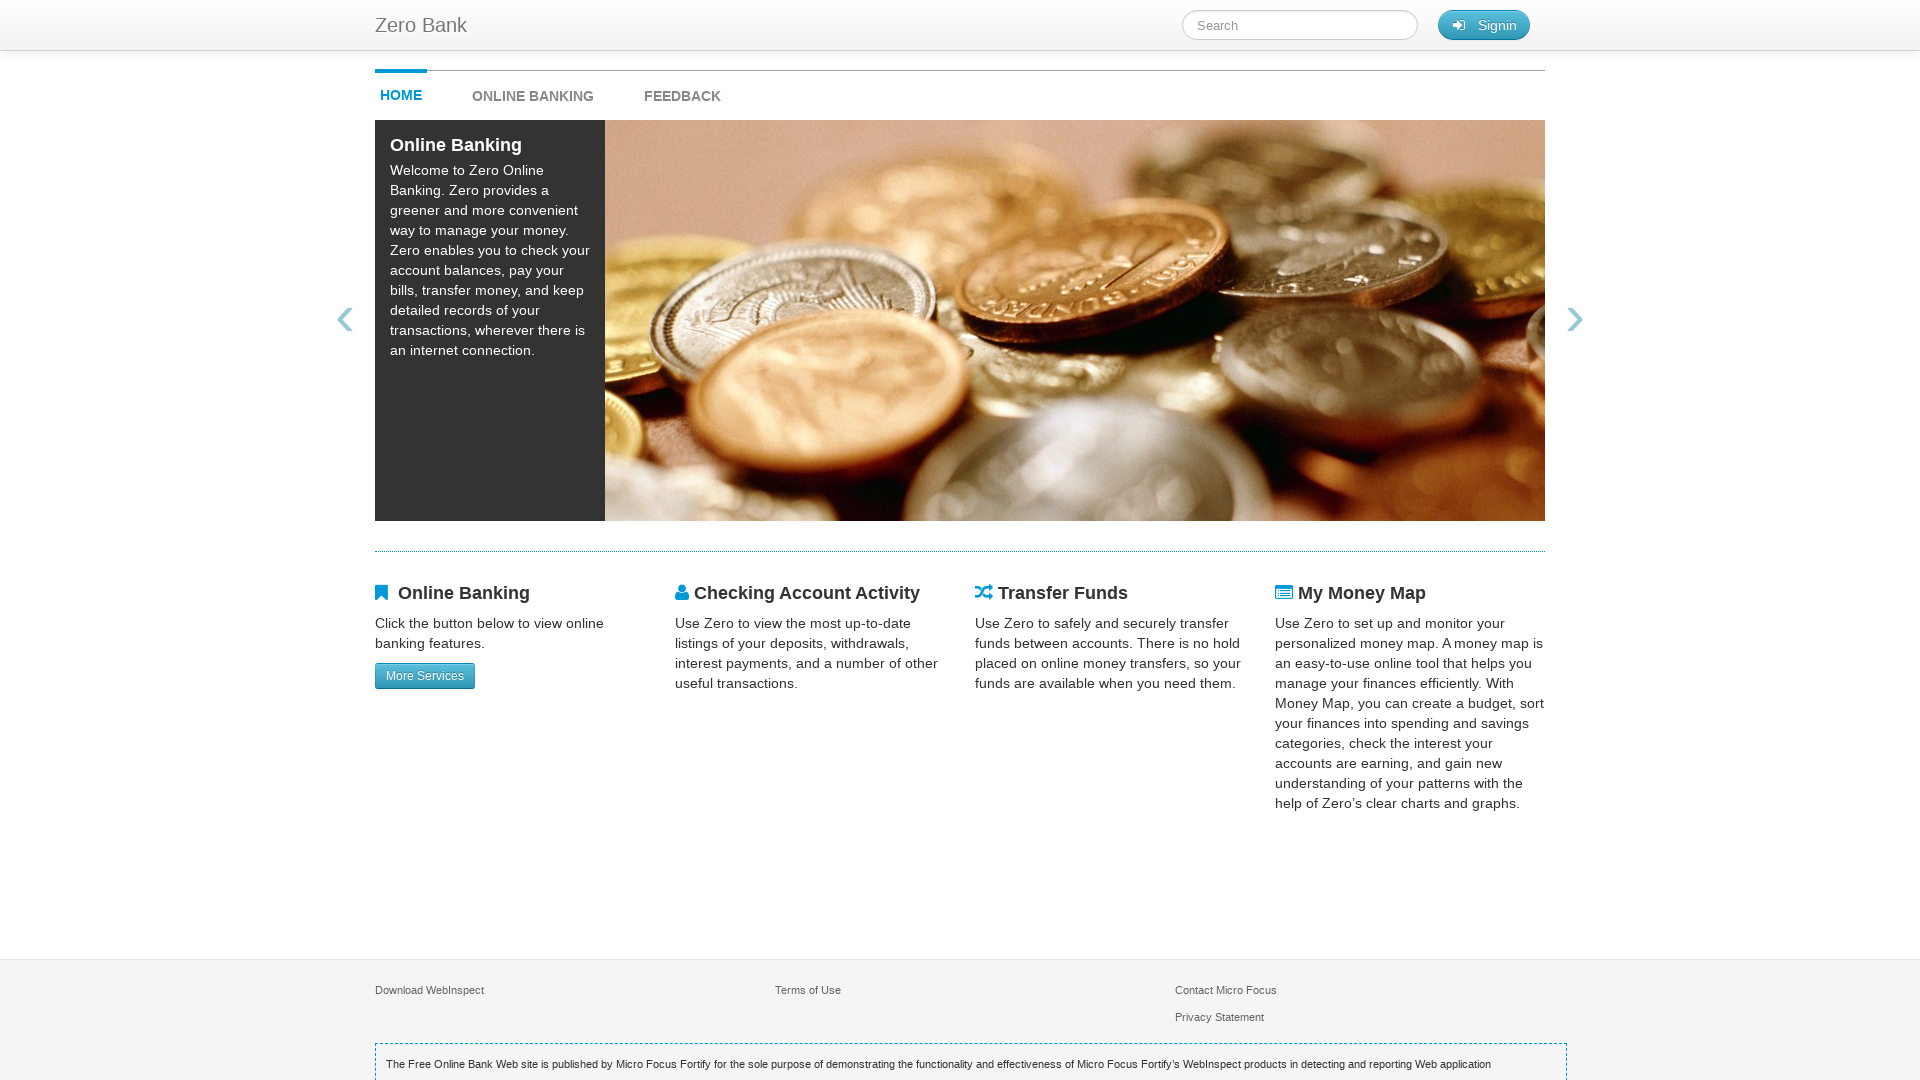

Asserted that Online Banking element is visible
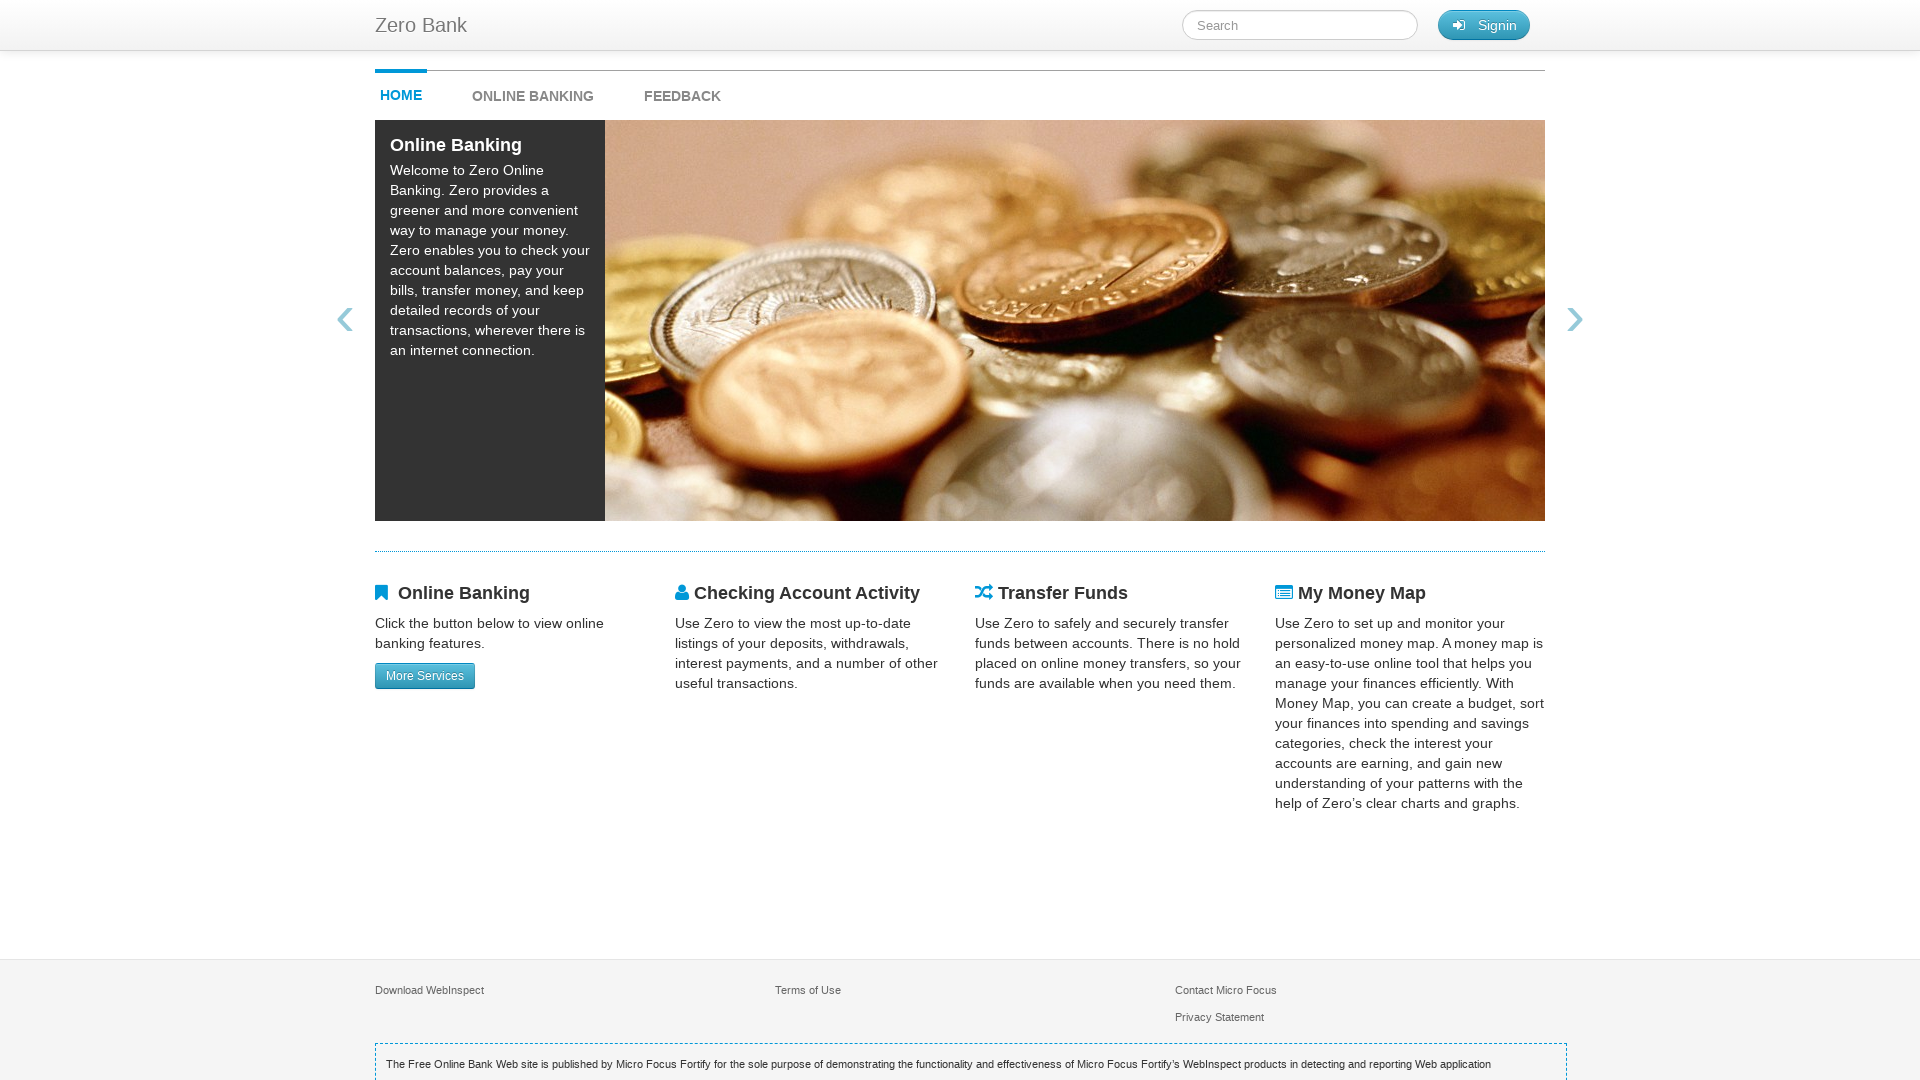

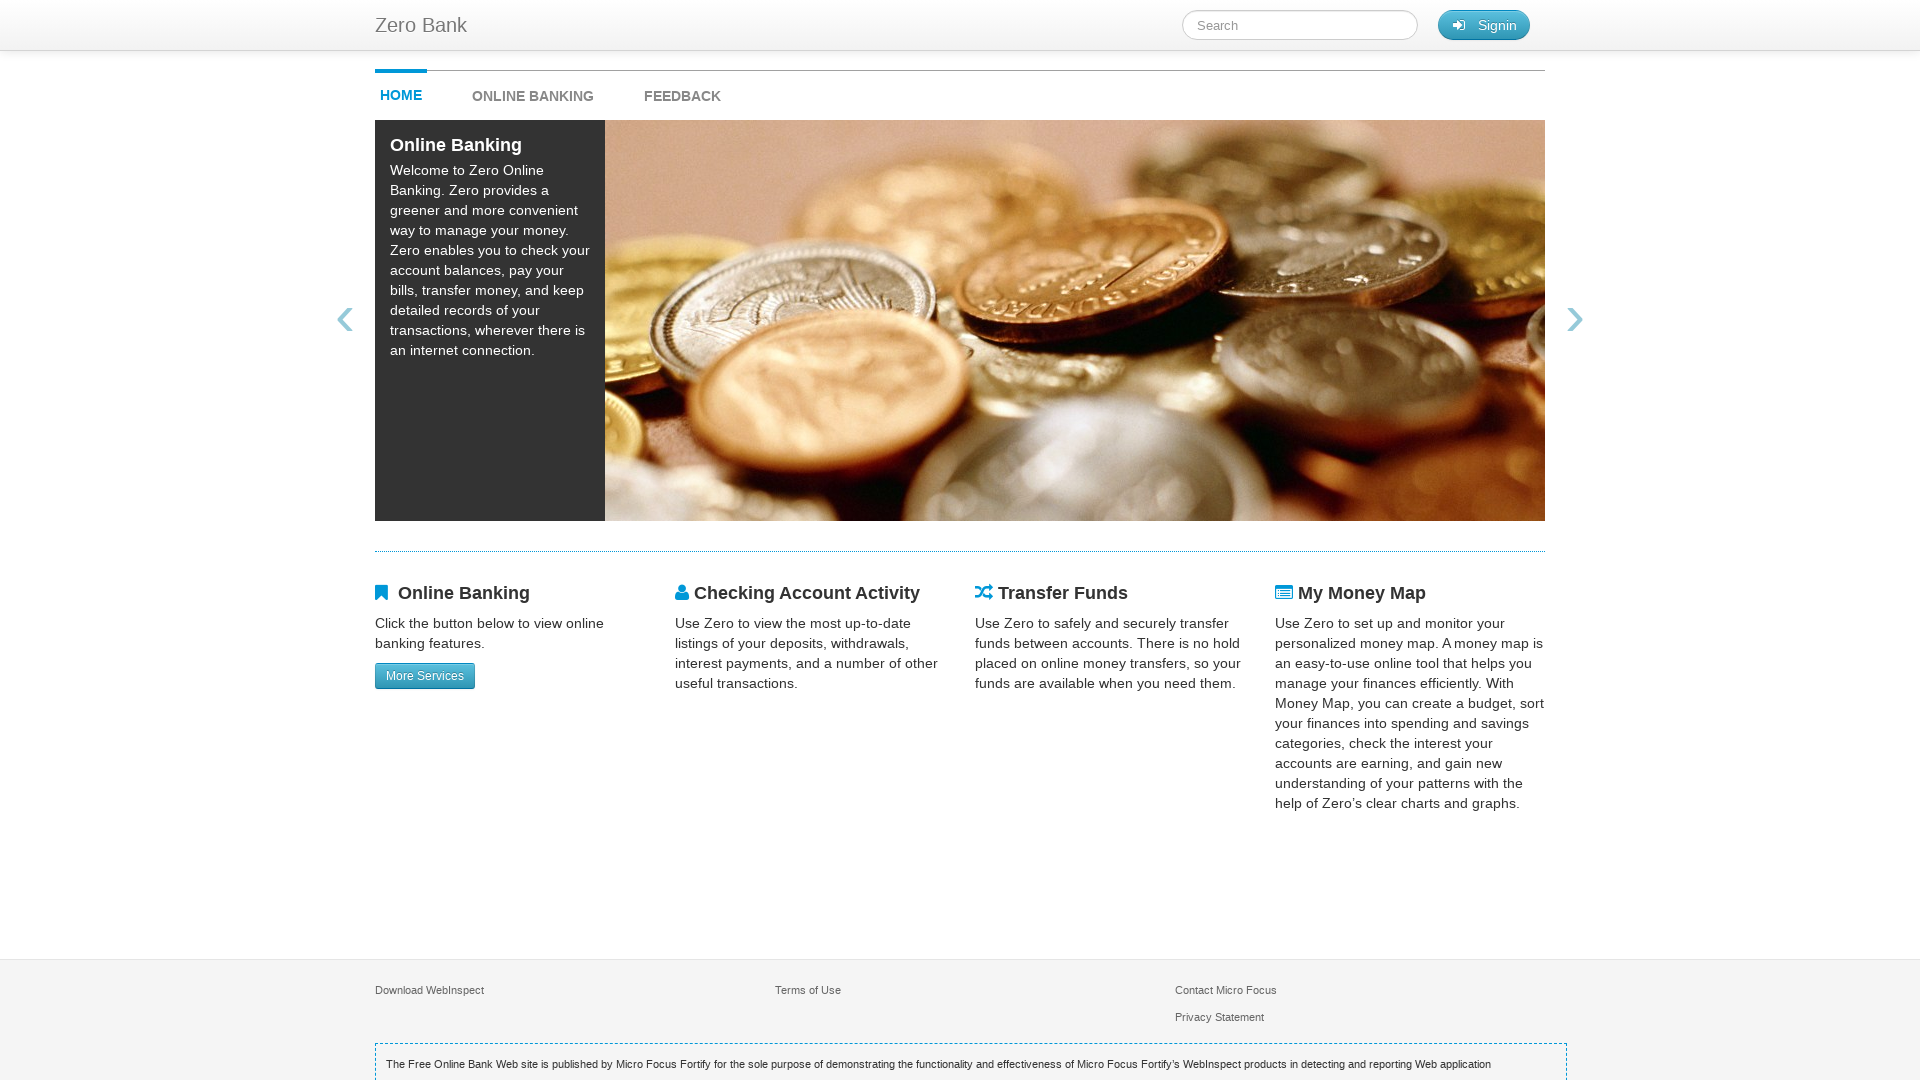